Tests multi-window handling by clicking a link that opens a new window, switching to it, verifying an element exists, closing the new window, and switching back to the original window.

Starting URL: http://www.testdiary.com/training/selenium/selenium-test-page/

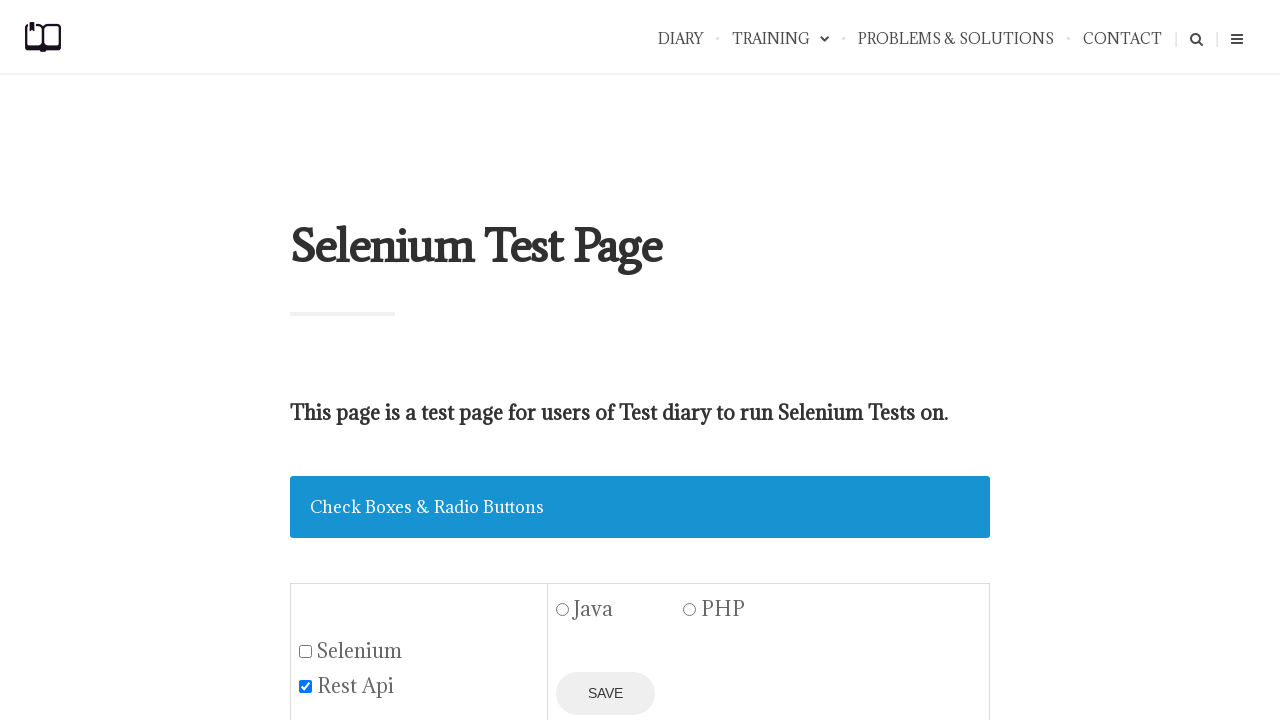

Waited for 'Open page in a new window' link to be visible
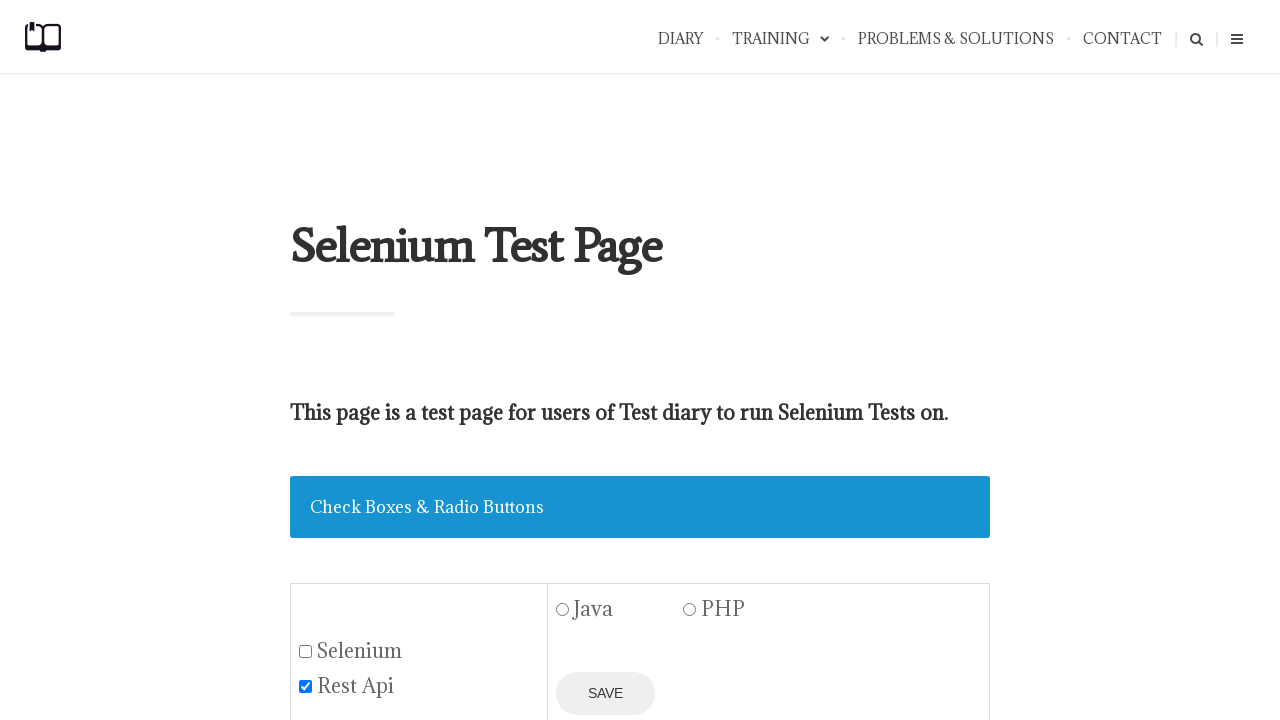

Clicked link to open page in new window at (420, 360) on text=Open page in a new window
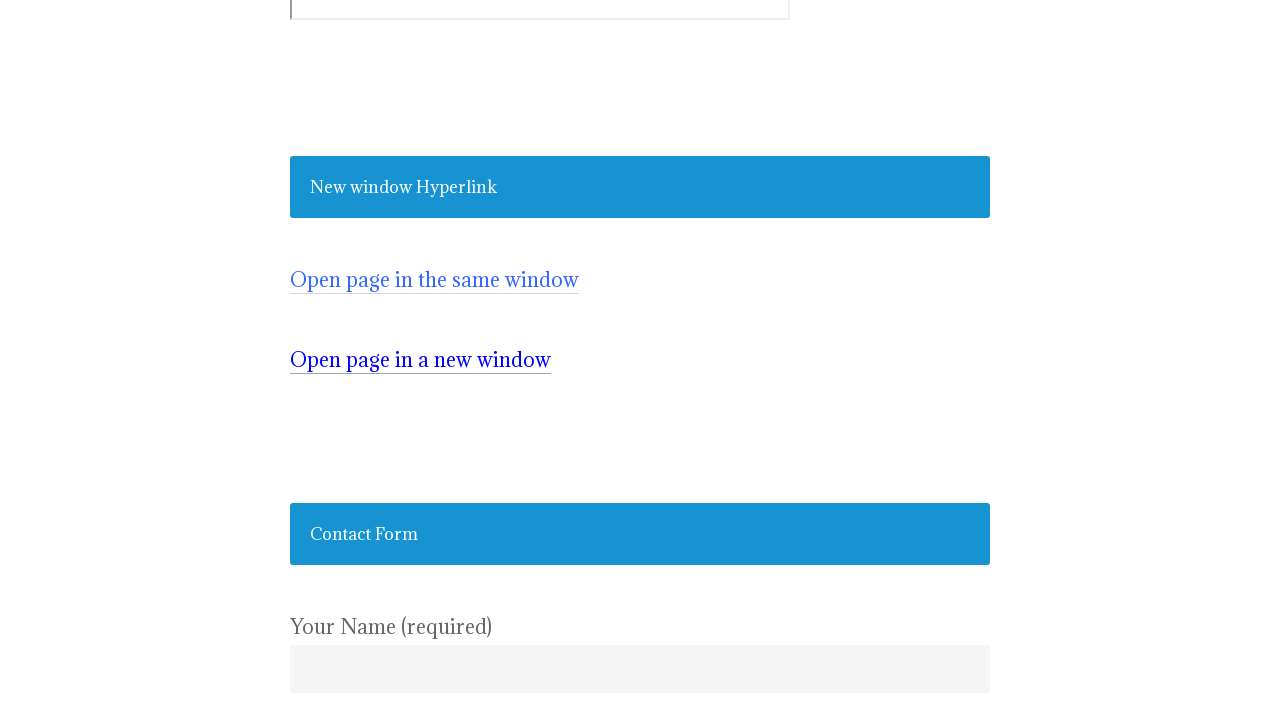

New window opened and captured
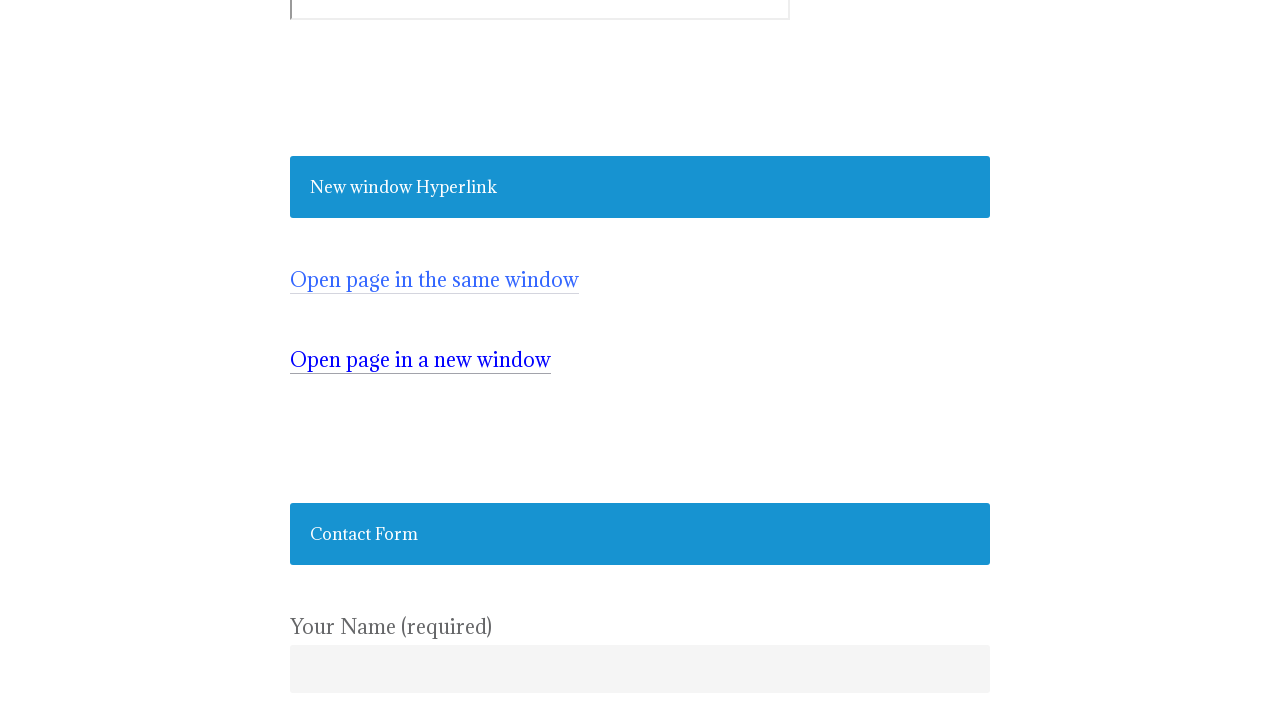

Verified #testpagelink element exists in new window
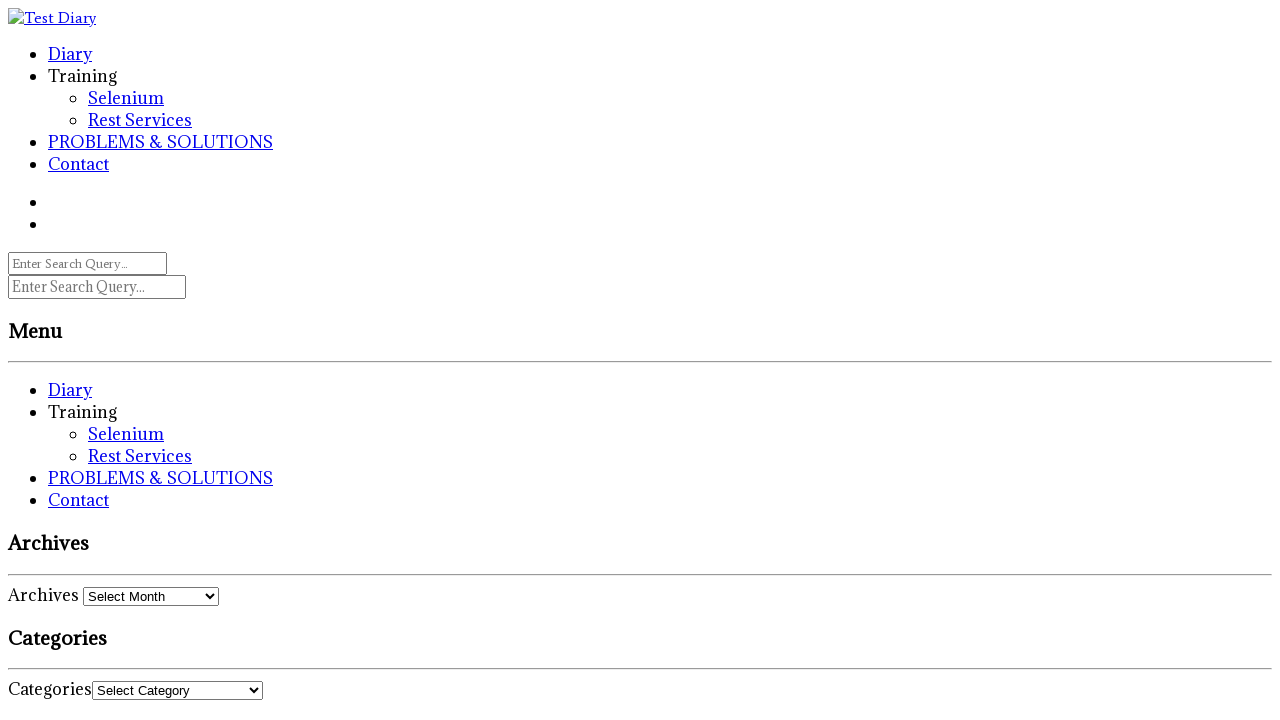

Closed new window
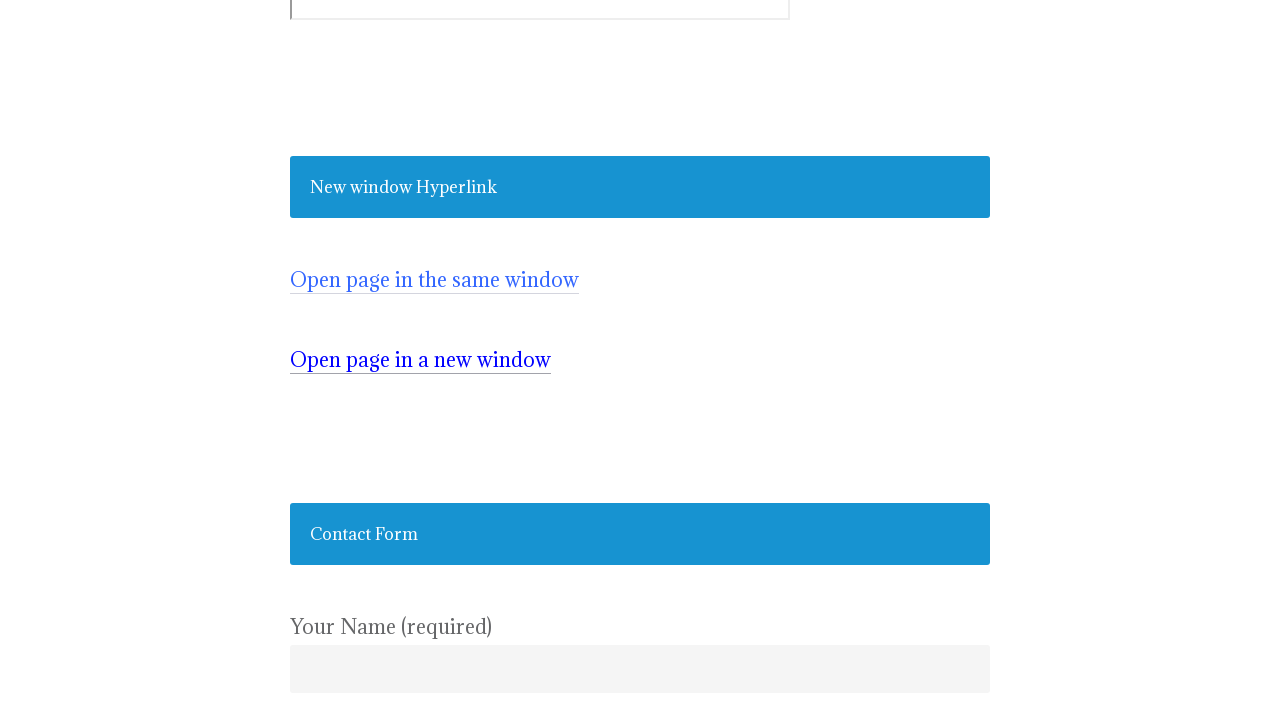

Verified original page is active and 'Open page in a new window' link is visible
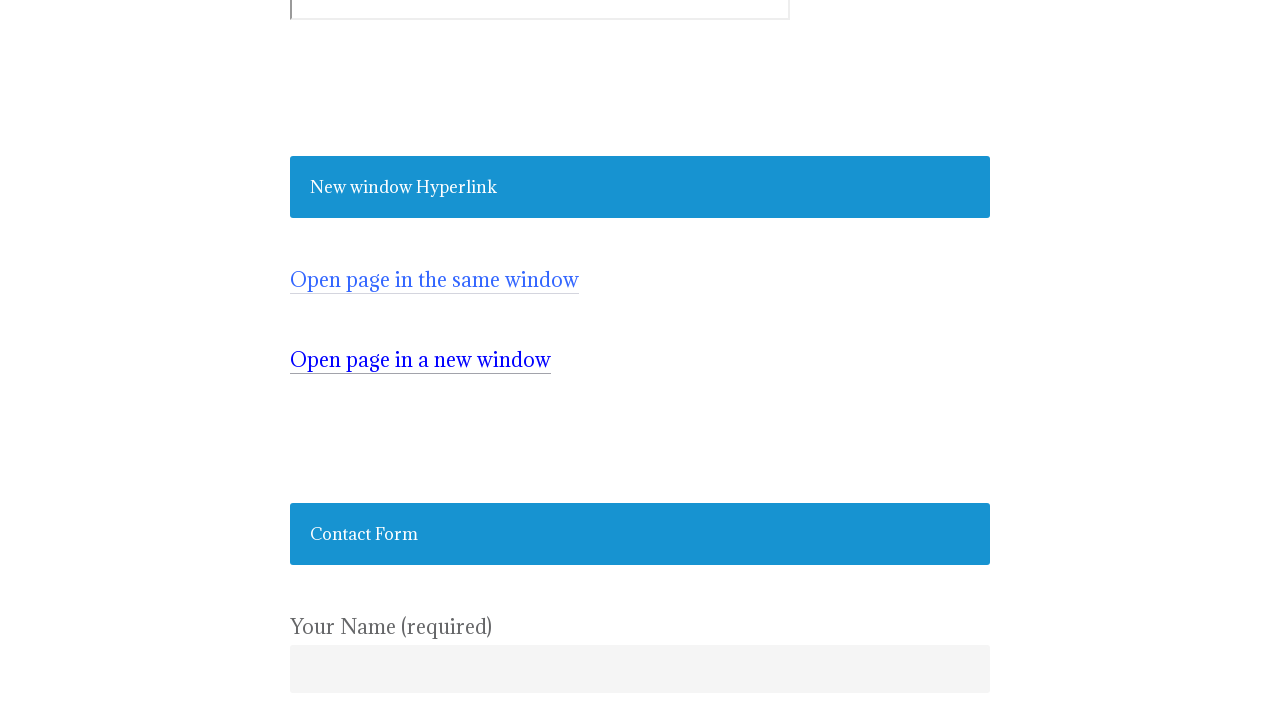

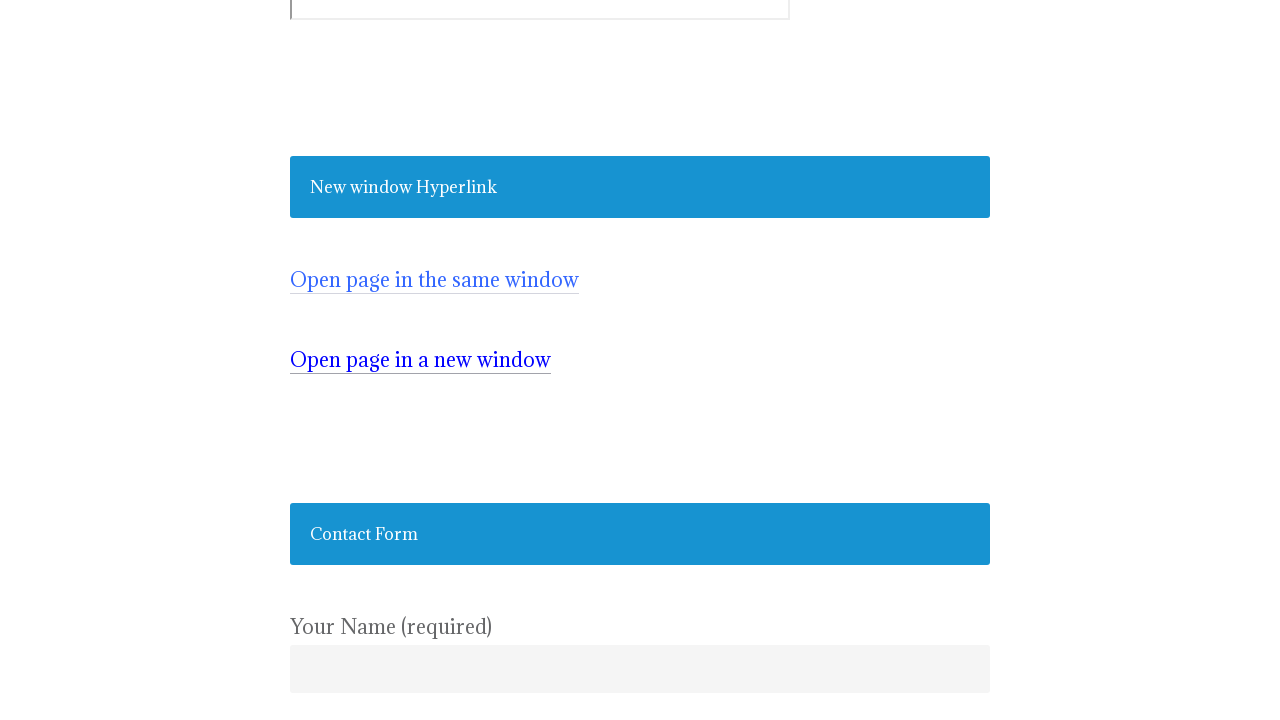